Tests that the todo counter displays the correct number of items as todos are added

Starting URL: https://demo.playwright.dev/todomvc

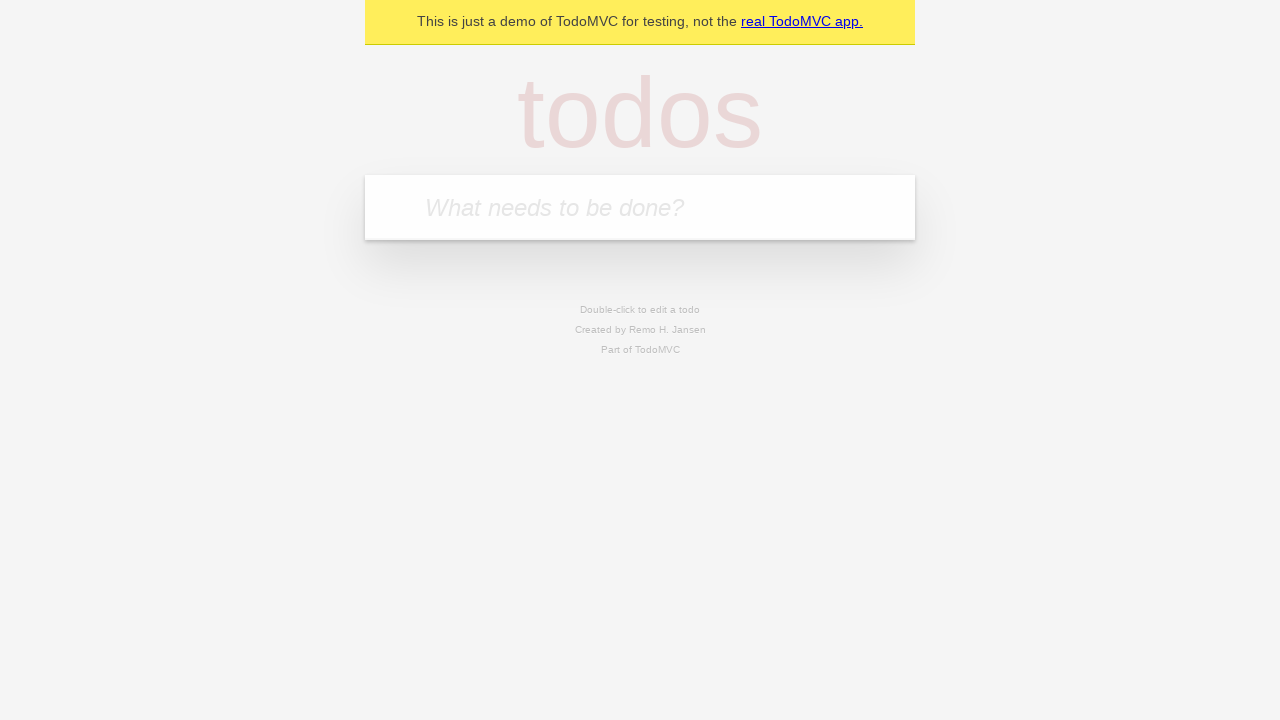

Filled todo input with 'buy some cheese' on internal:attr=[placeholder="What needs to be done?"i]
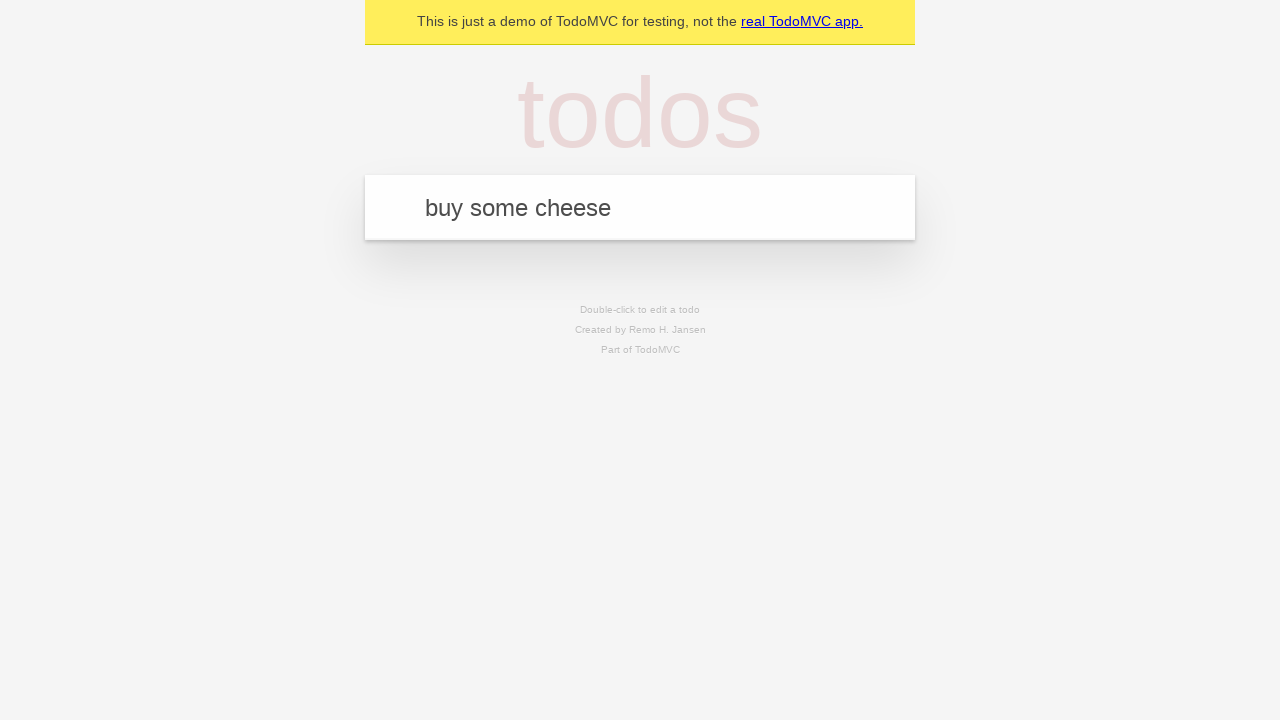

Pressed Enter to add first todo item on internal:attr=[placeholder="What needs to be done?"i]
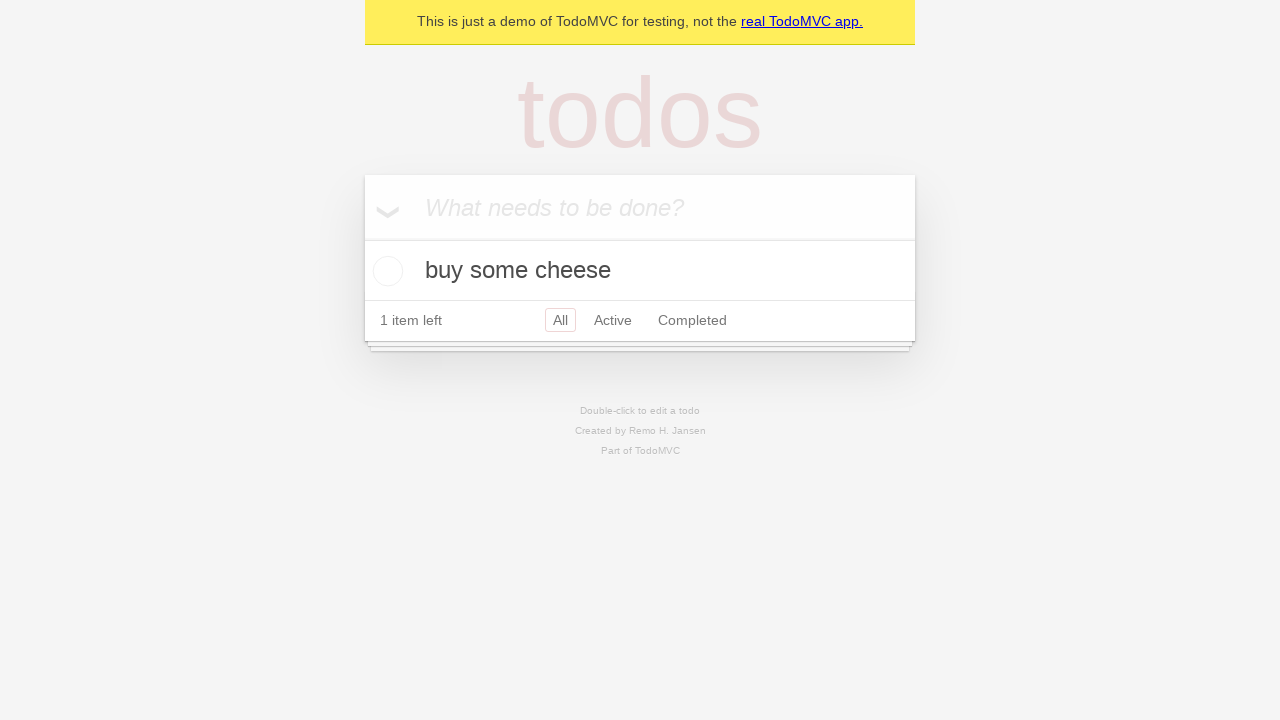

Waited for todo counter to appear
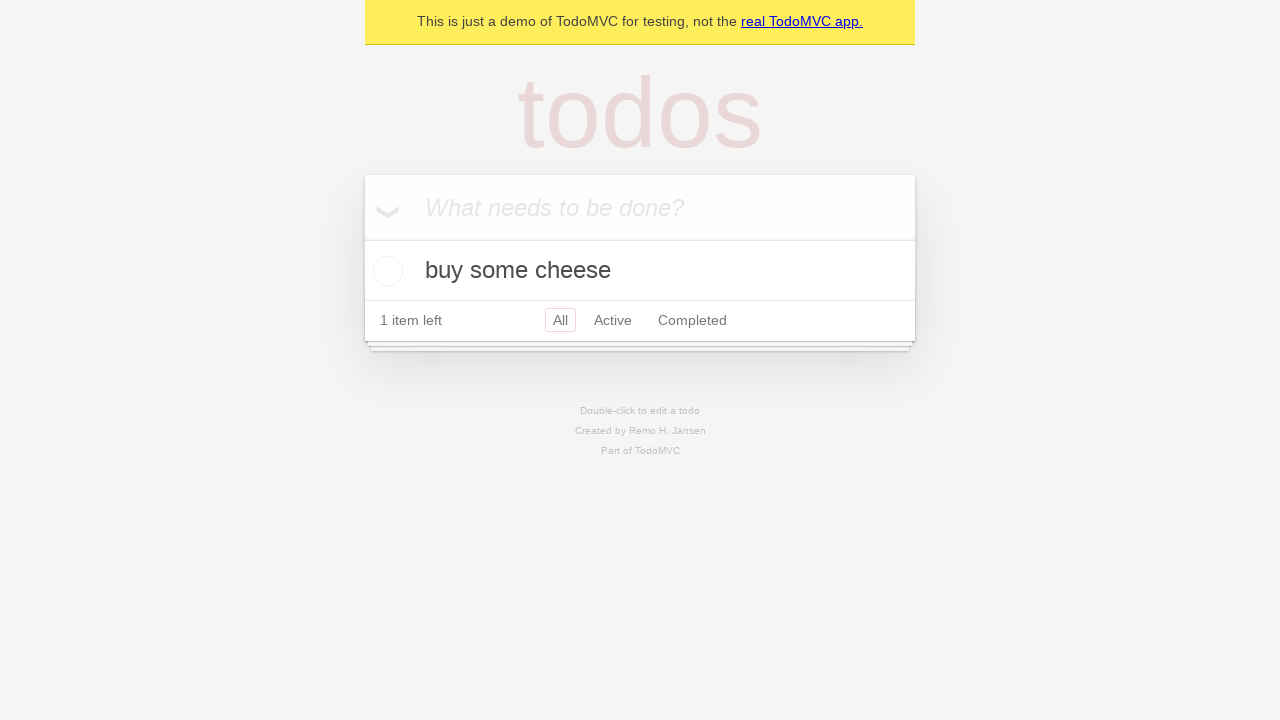

Filled todo input with 'feed the cat' on internal:attr=[placeholder="What needs to be done?"i]
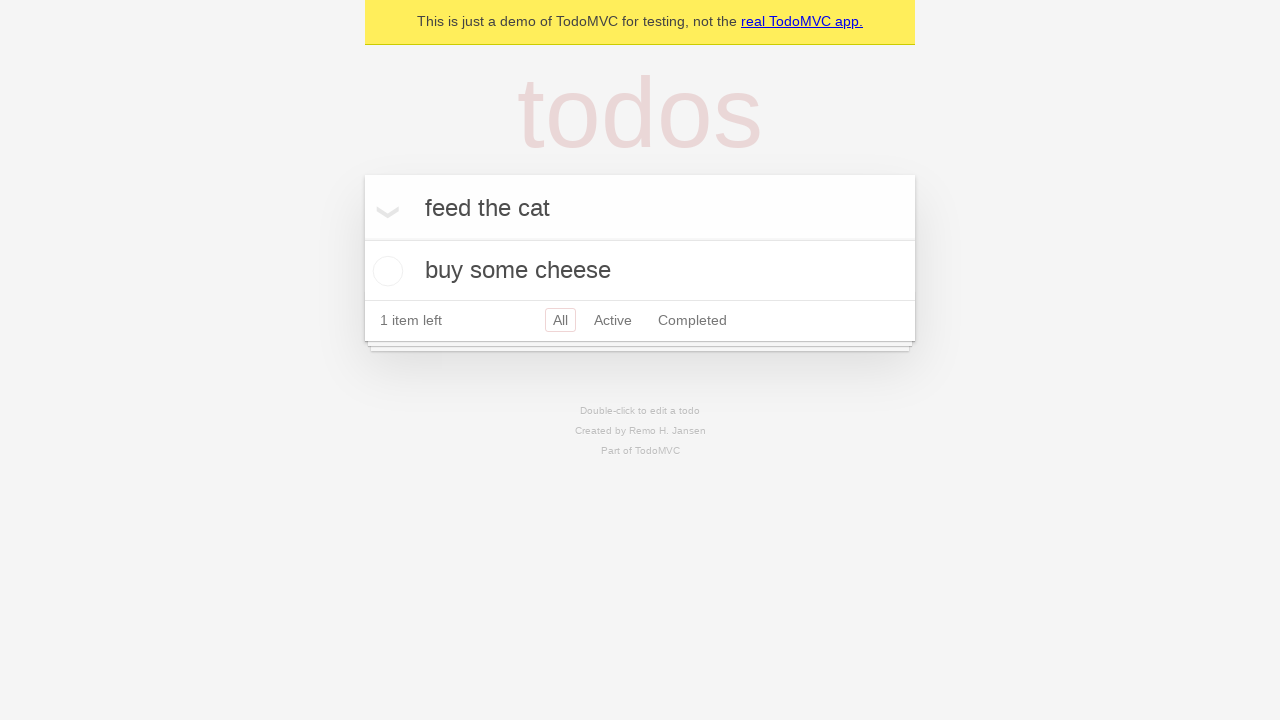

Pressed Enter to add second todo item on internal:attr=[placeholder="What needs to be done?"i]
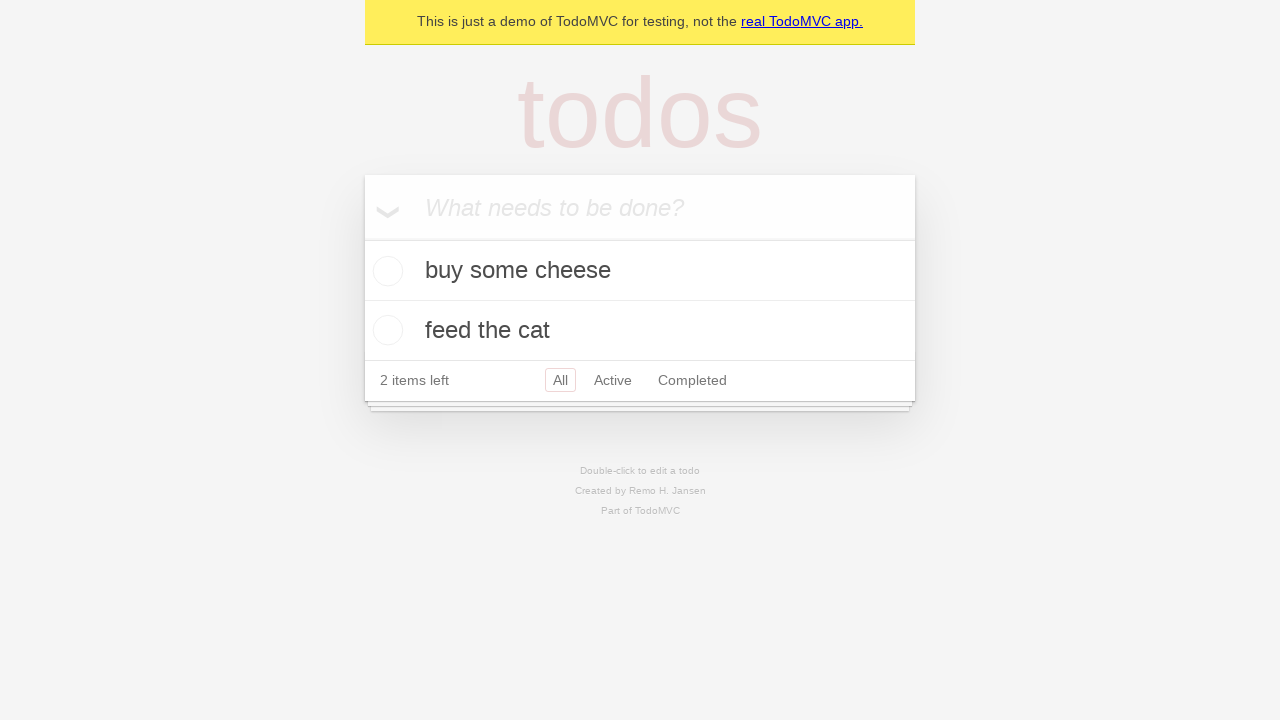

Verified todo counter displays 2 items
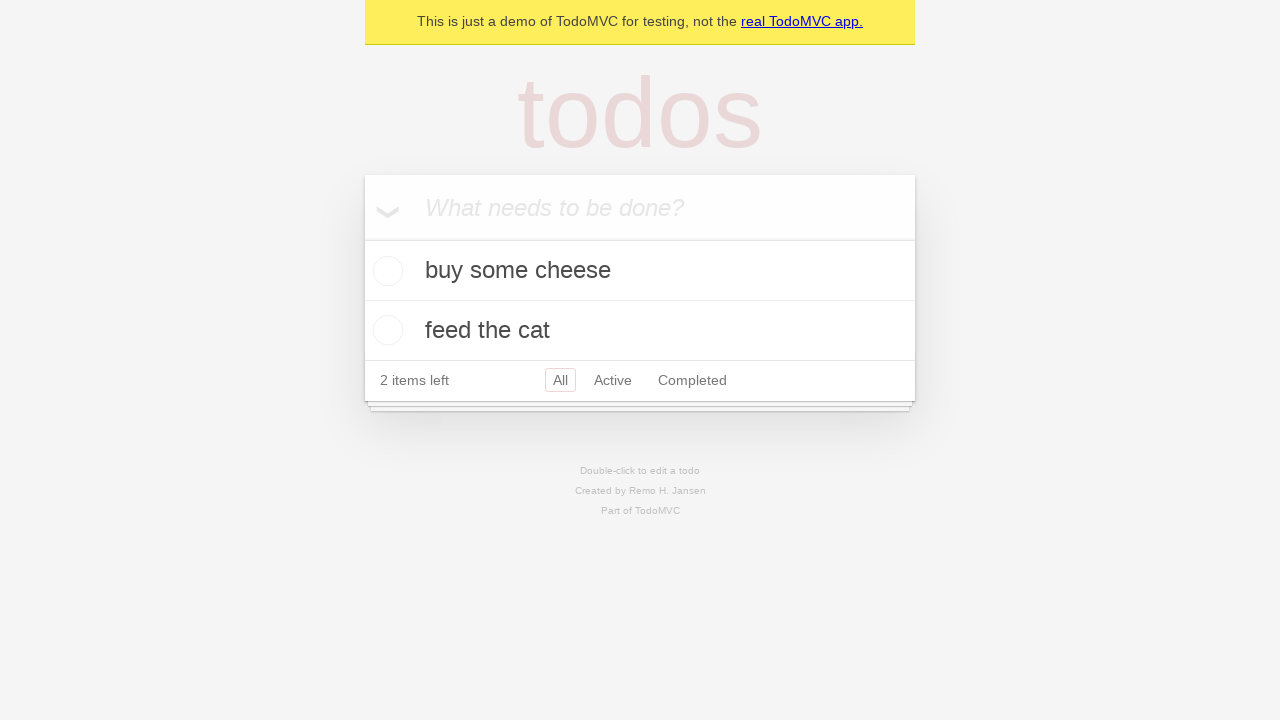

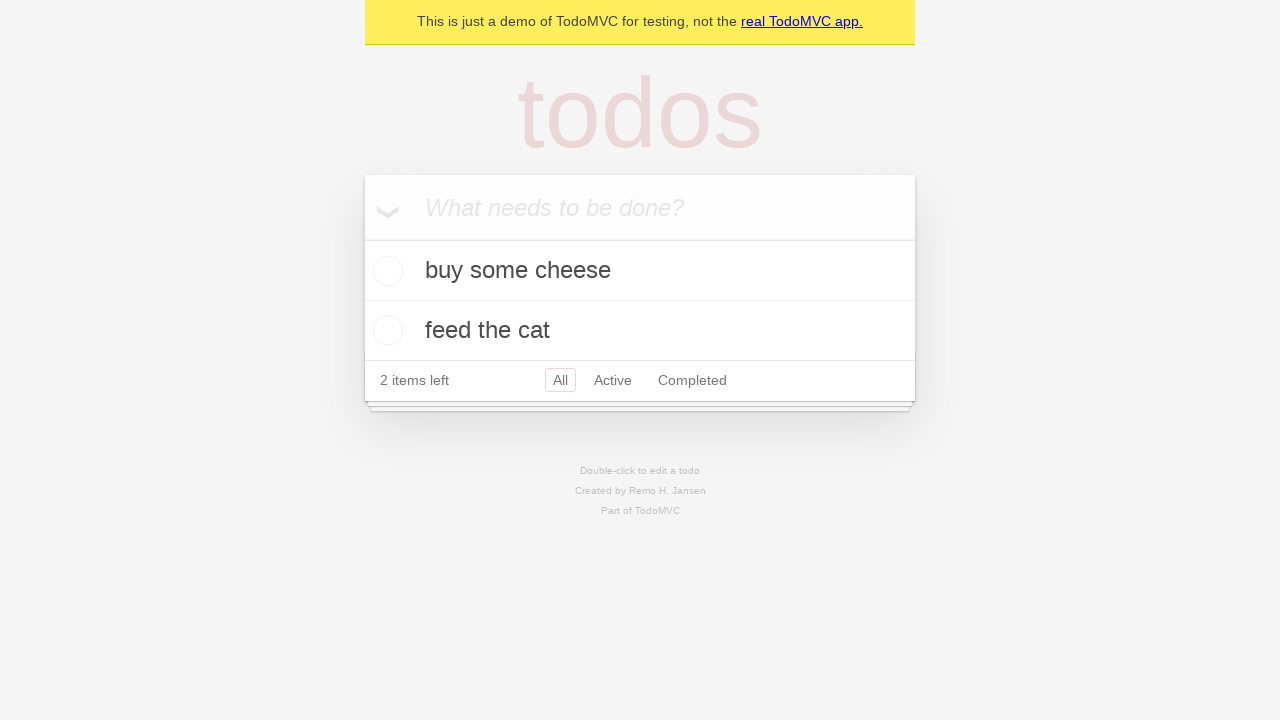